Navigates to a page with a large DOM and highlights a specific element by adding a red dashed border using JavaScript, then reverts the styling after 3 seconds.

Starting URL: http://the-internet.herokuapp.com/large

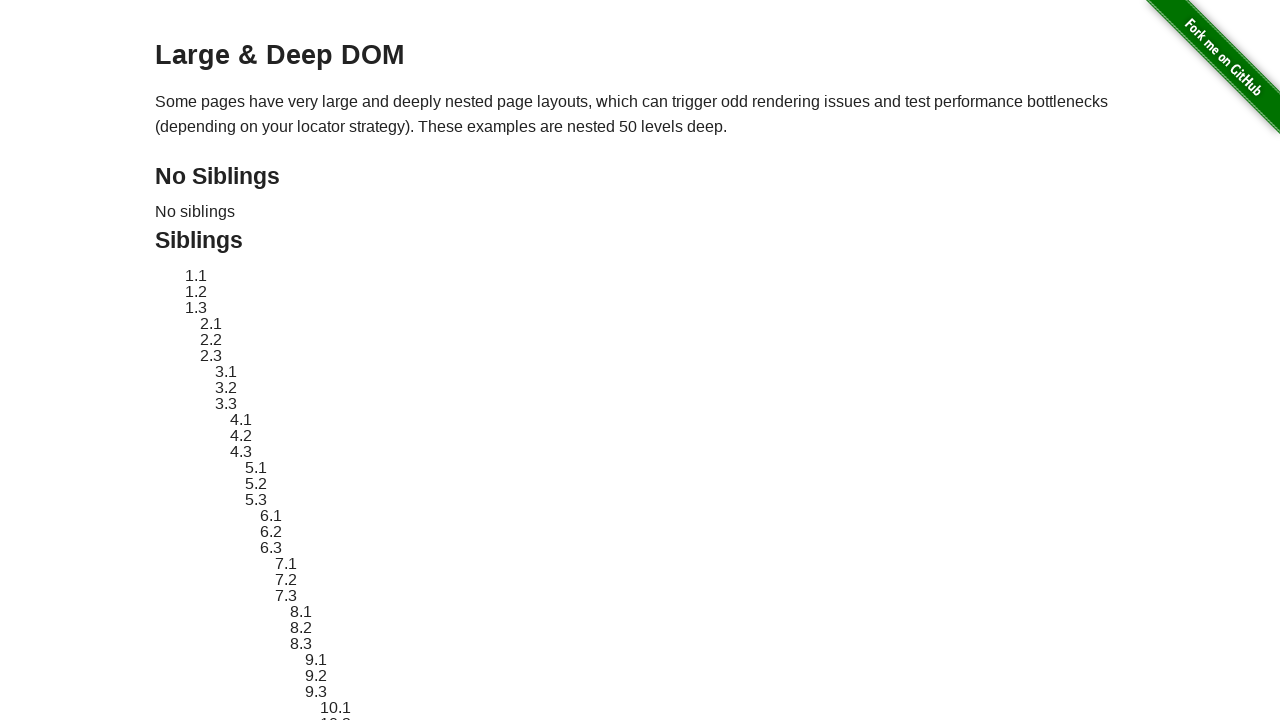

Located element with ID 'sibling-2.3' in the DOM
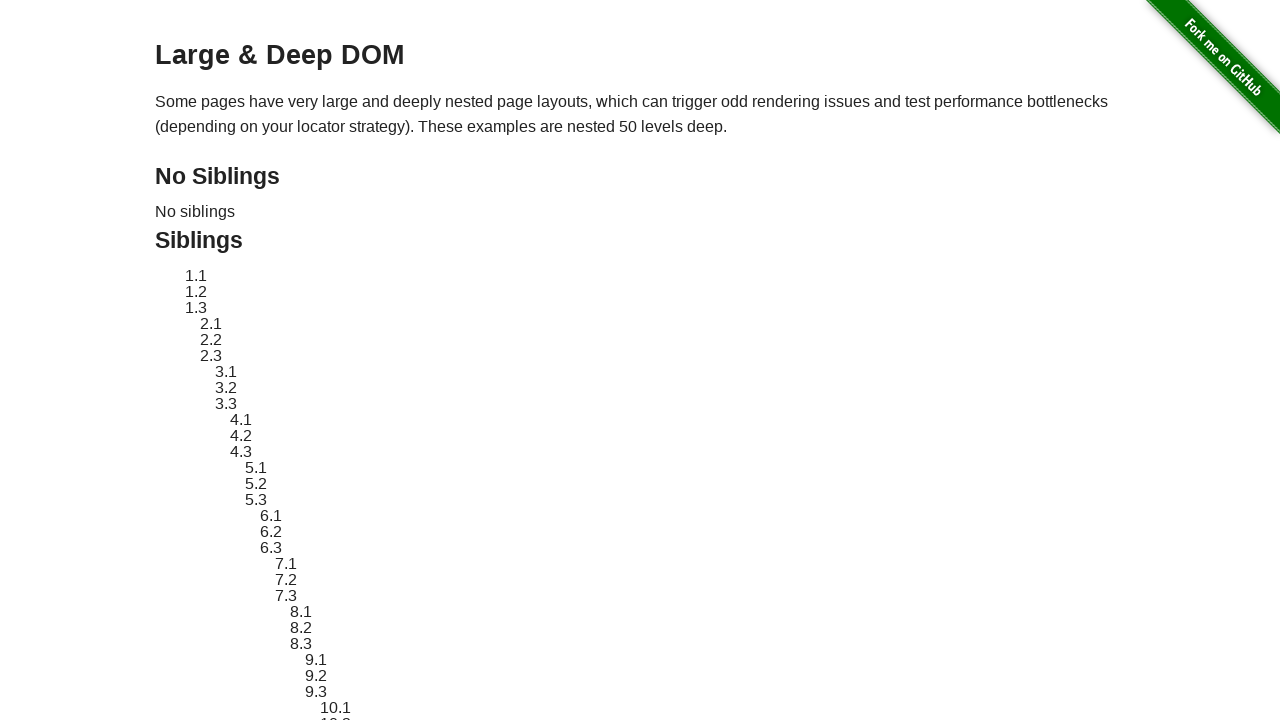

Waited for element to become visible
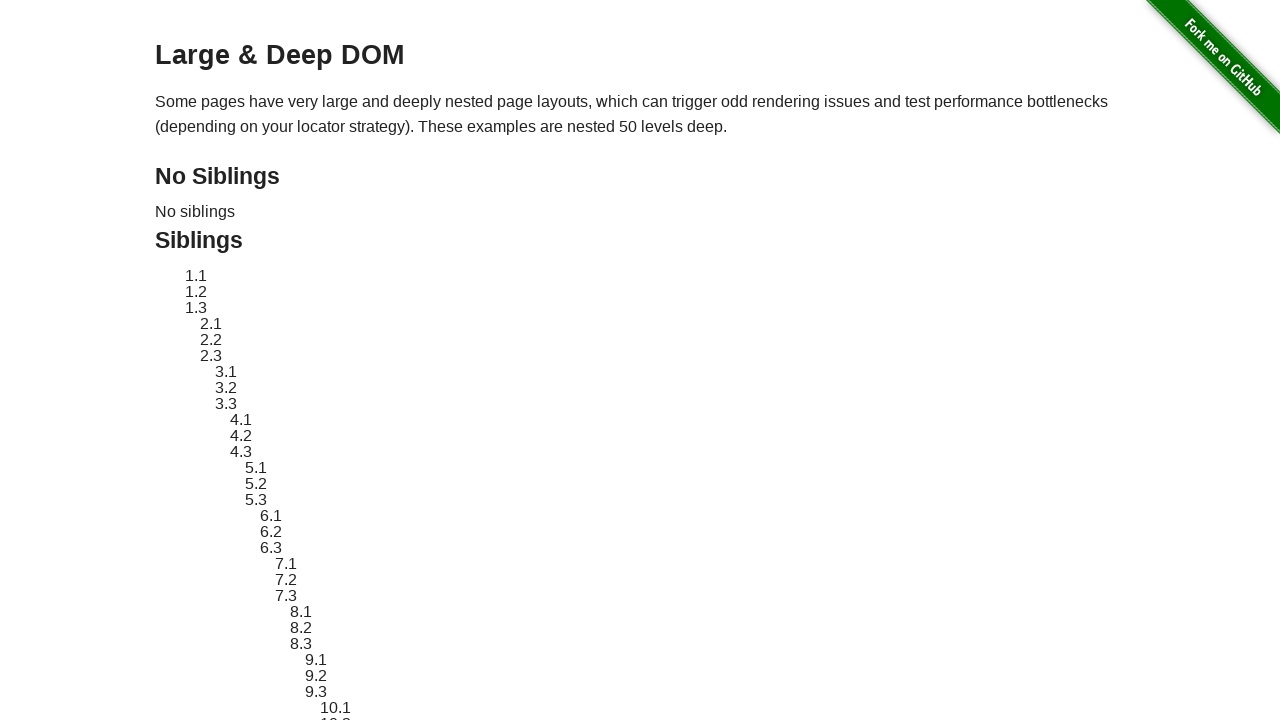

Retrieved original style attribute from element
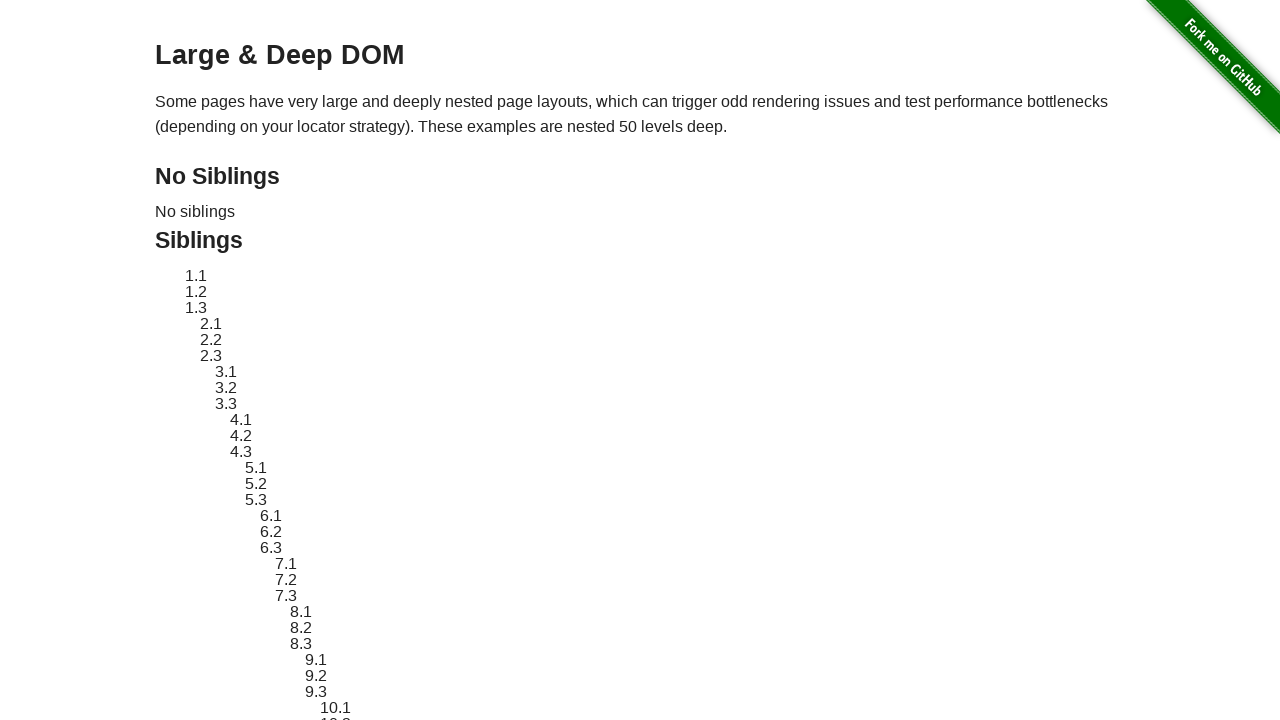

Applied red dashed border highlight to element
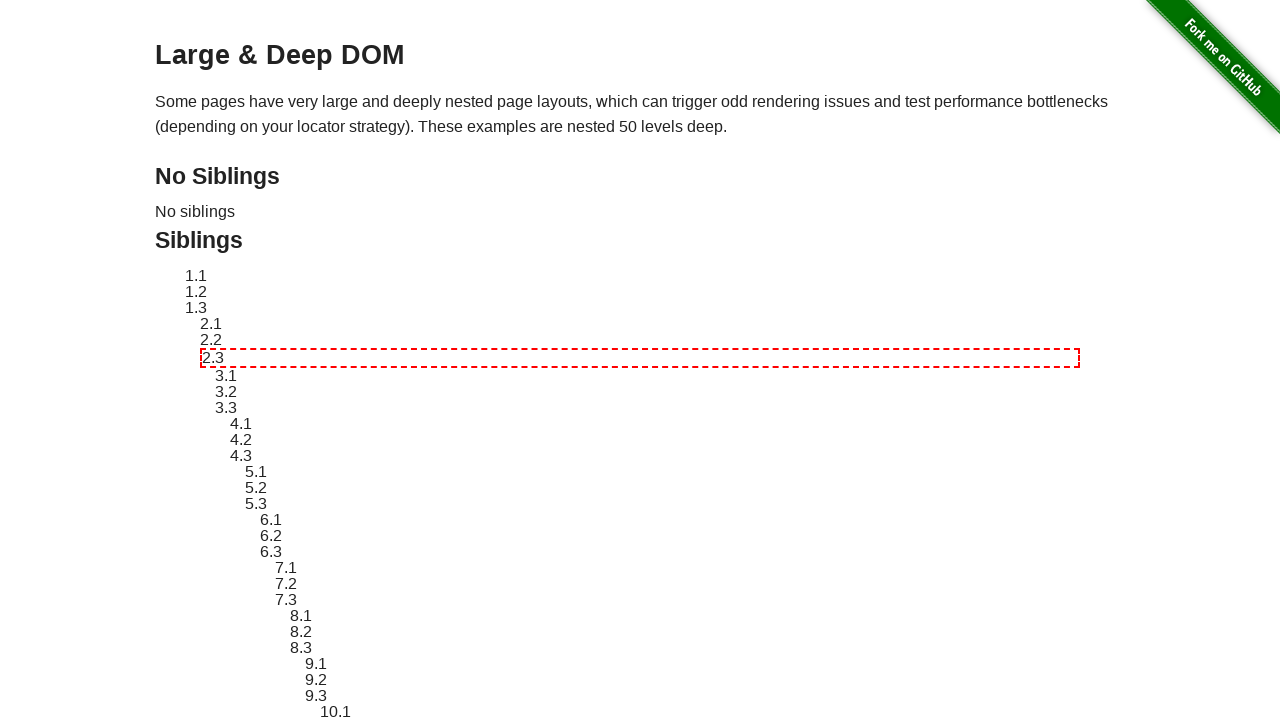

Waited 3 seconds to display the highlighted element
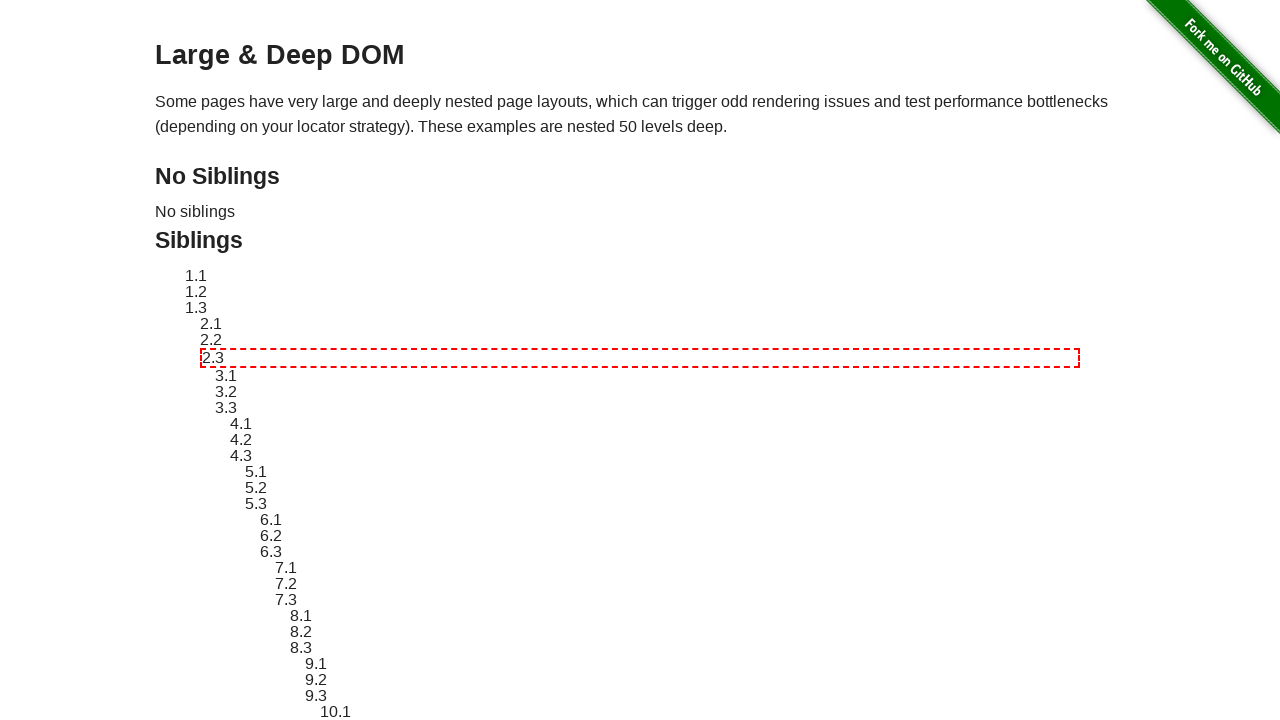

Reverted element styling back to original state
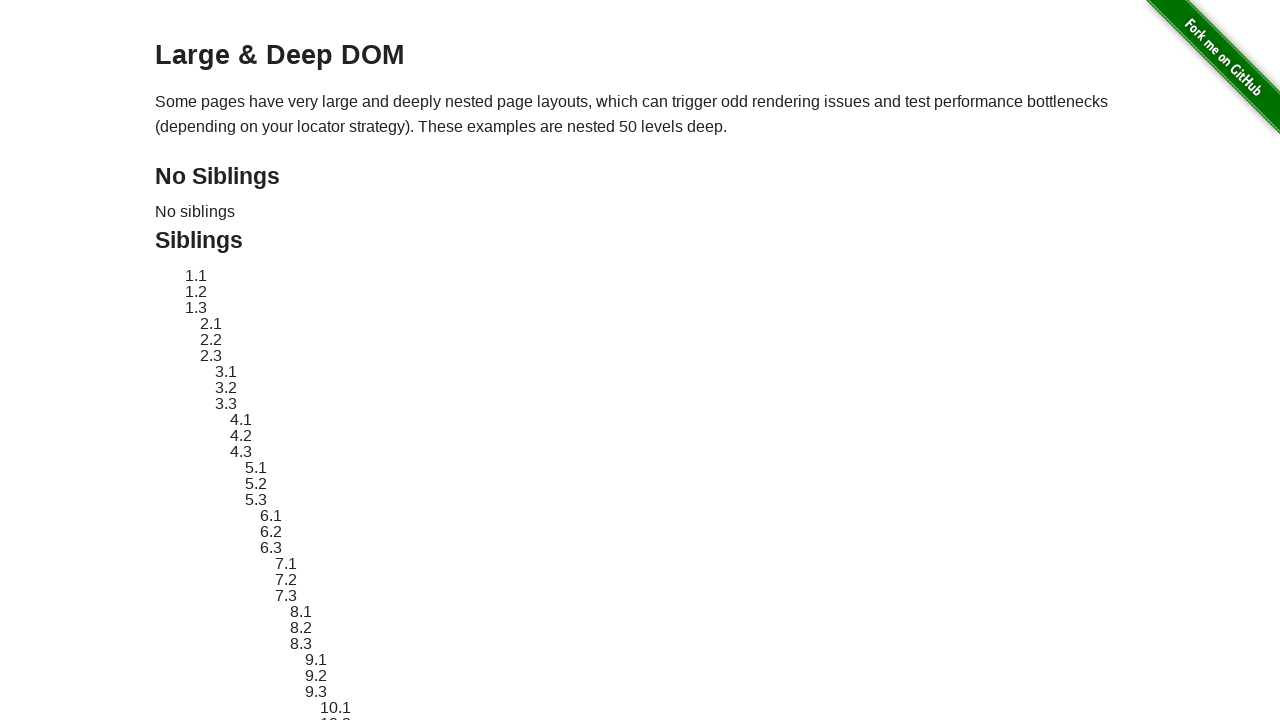

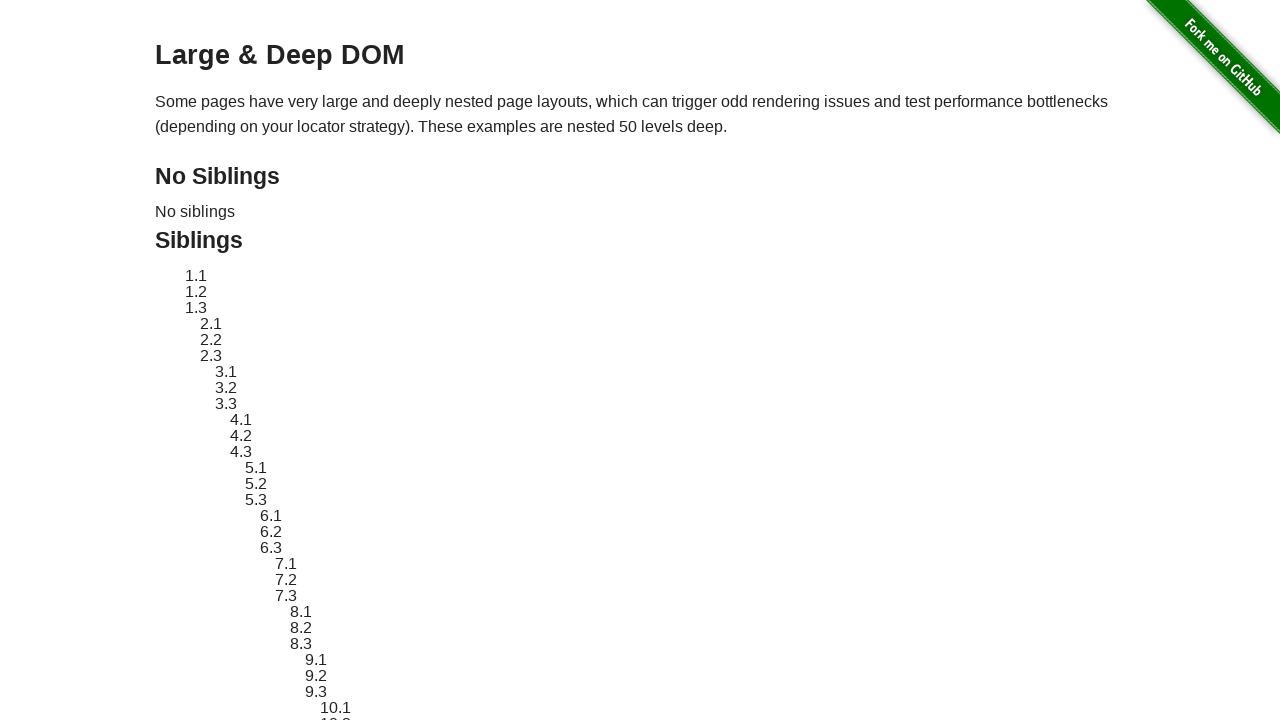